Tests slider functionality by dragging a slider element to different positions and verifying the displayed value changes accordingly

Starting URL: https://practice-automation.com/slider/

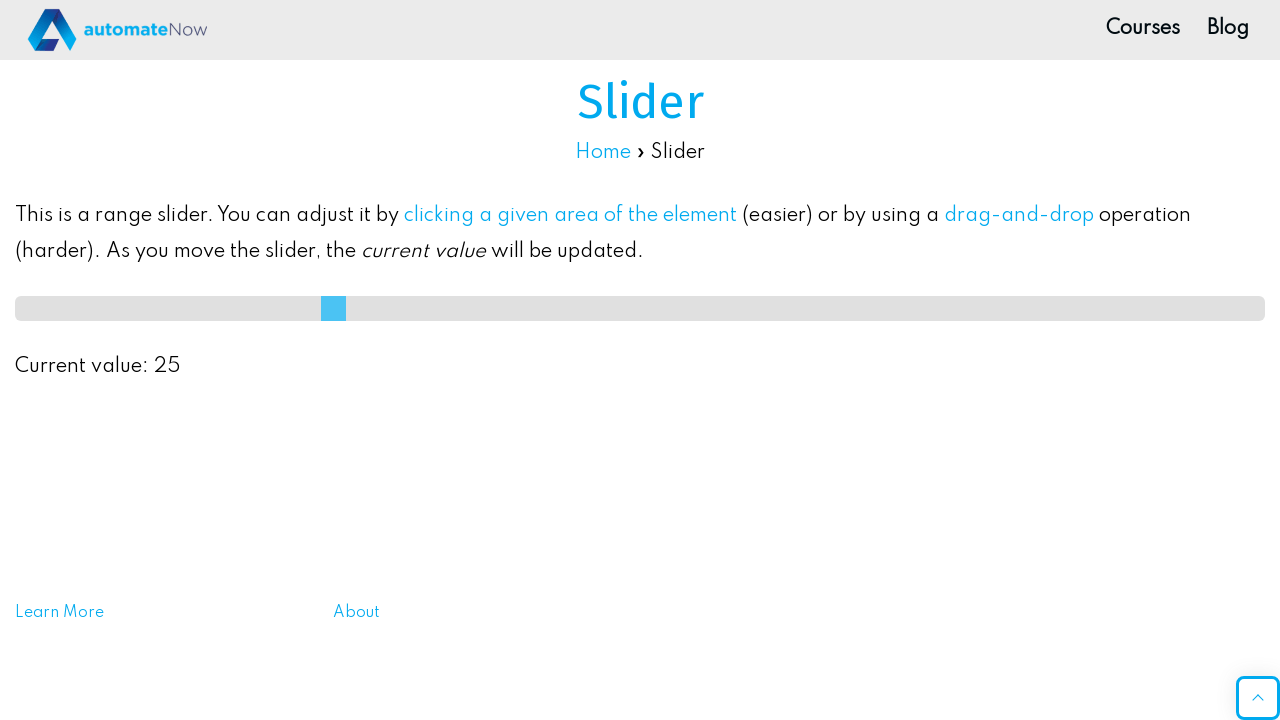

Waited for slider element to be visible
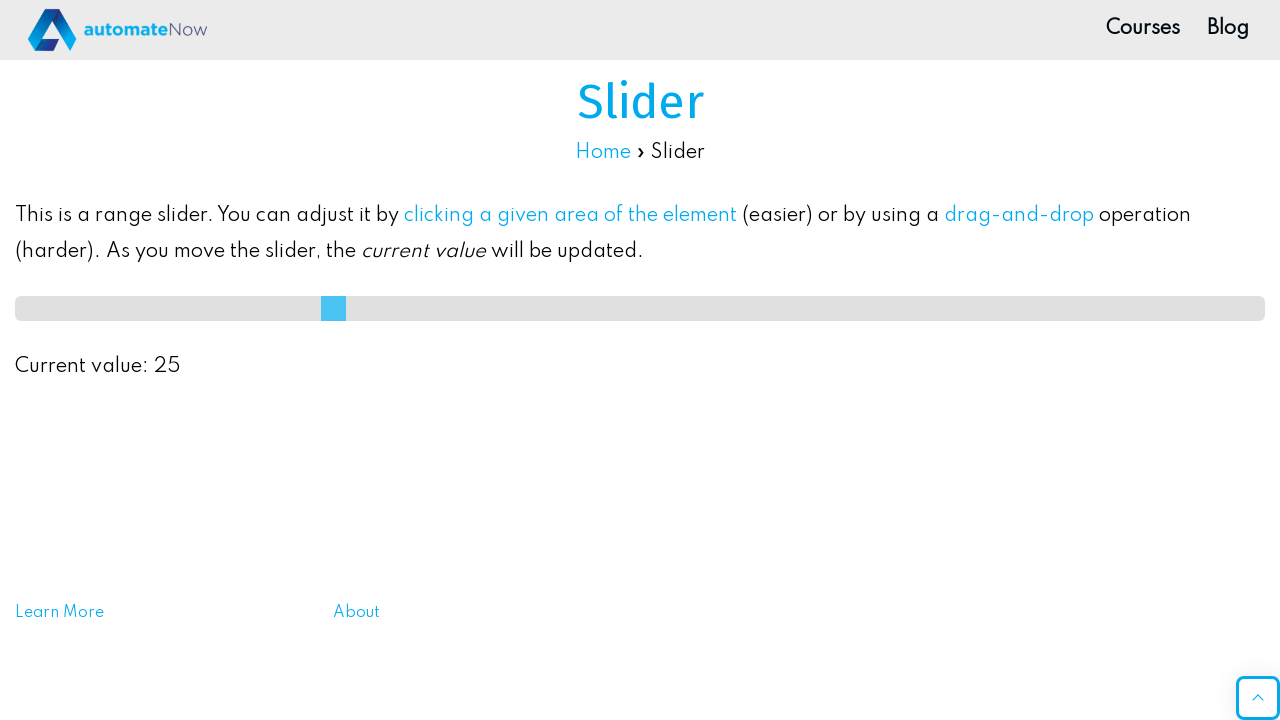

Located slider element with ID 'slideMe'
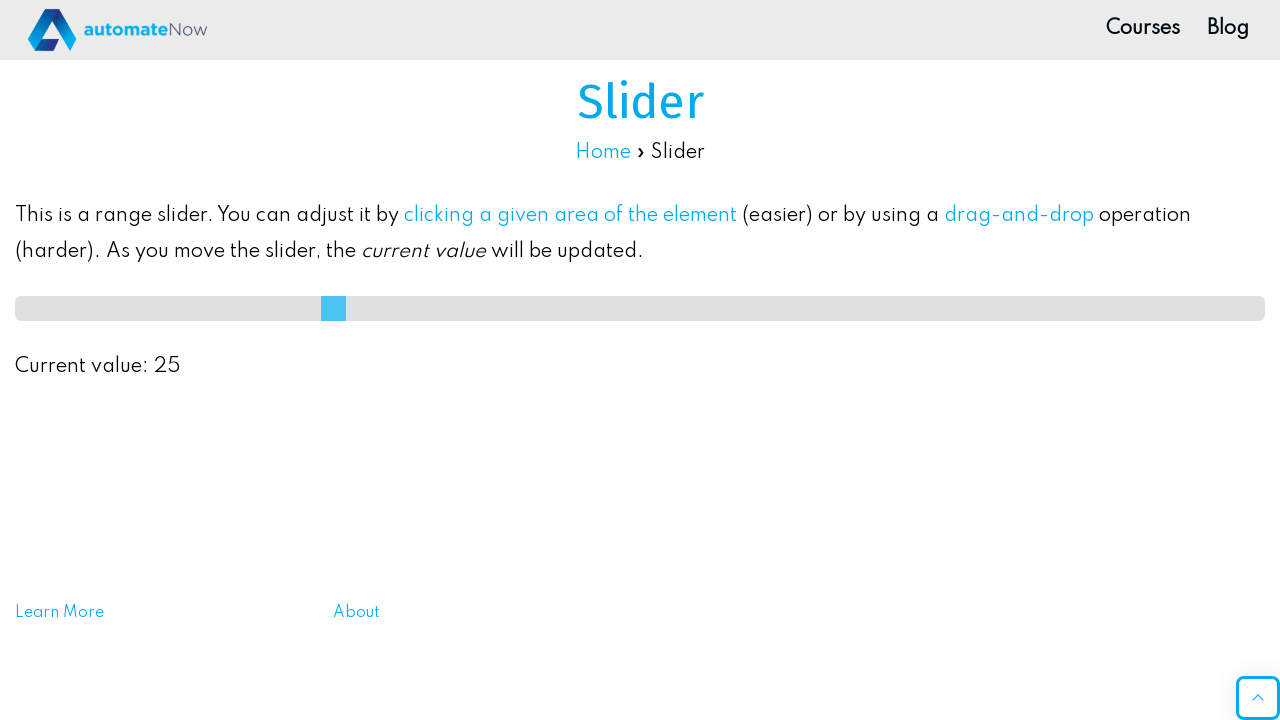

Retrieved slider bounding box for positioning
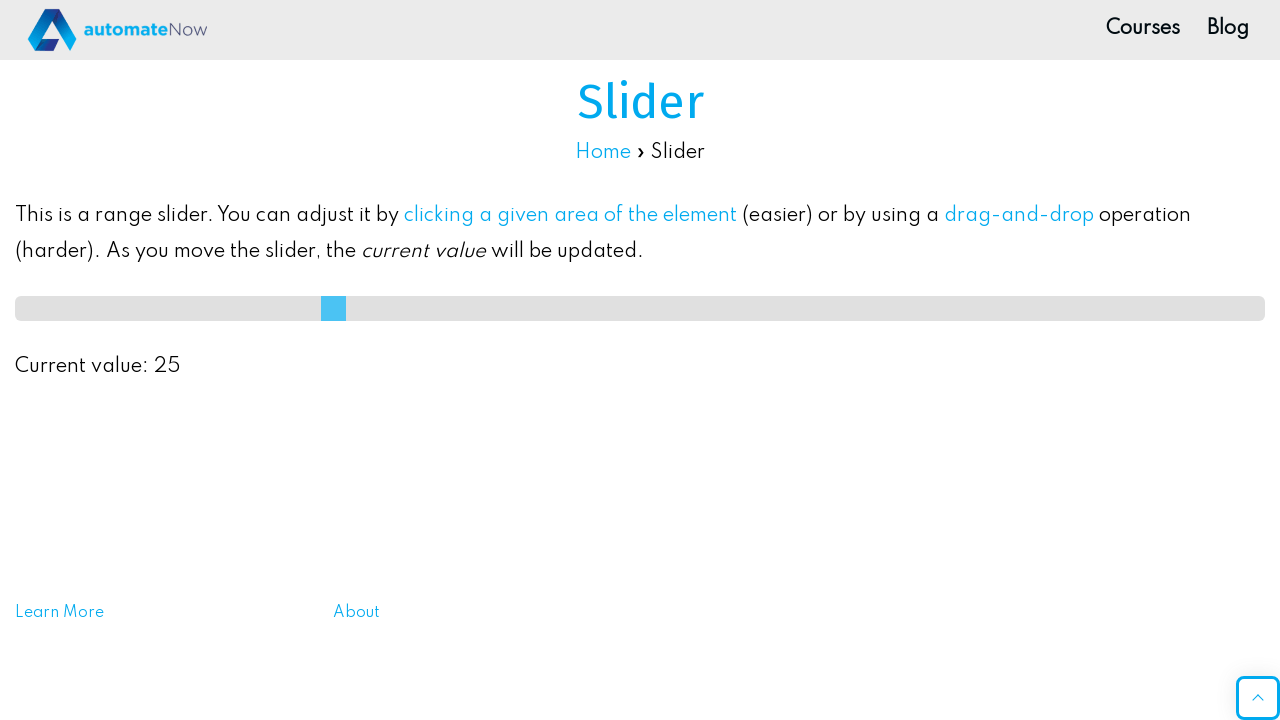

Moved mouse to center of slider at (640, 308)
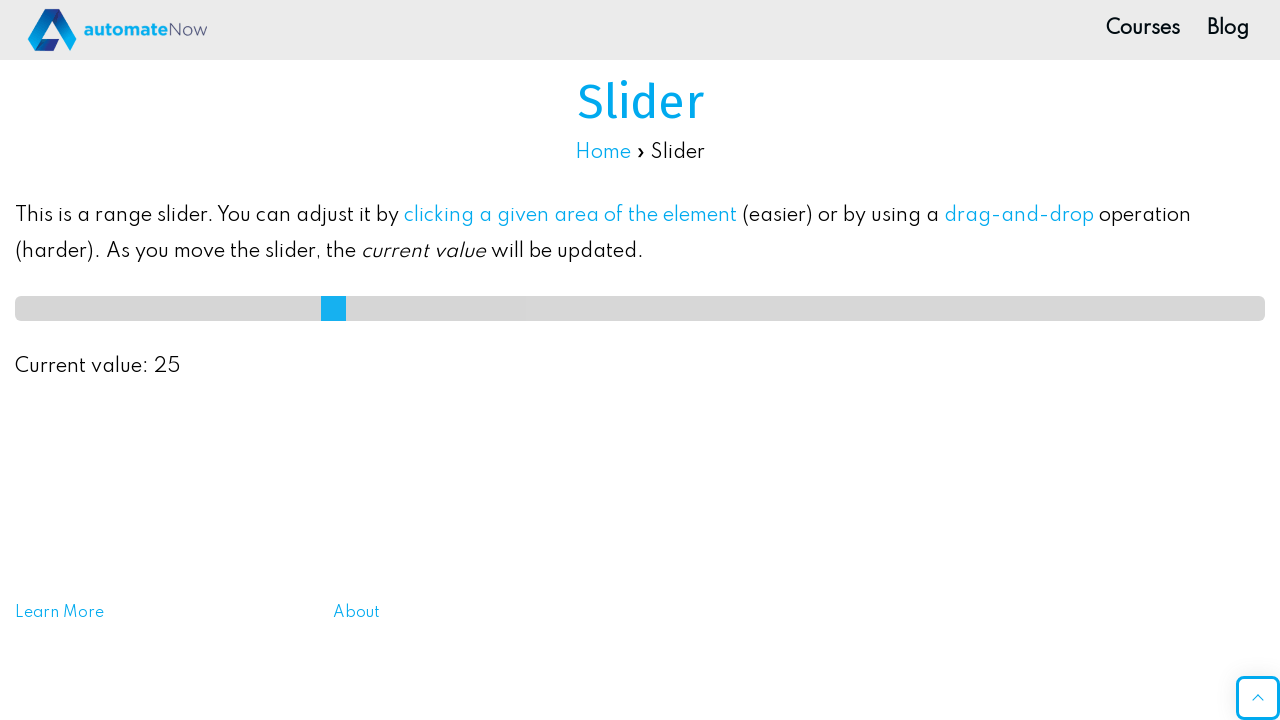

Pressed mouse button down to start dragging at (640, 308)
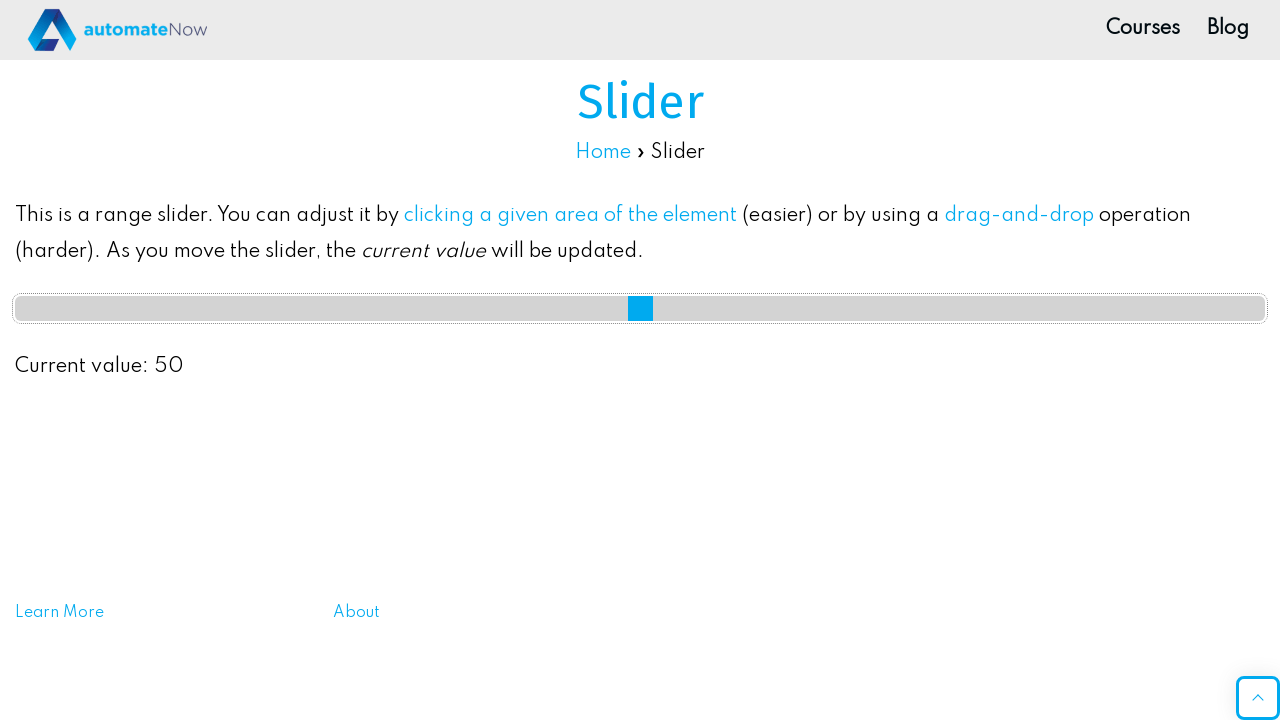

Dragged slider to the left to position value 0 at (-555, 308)
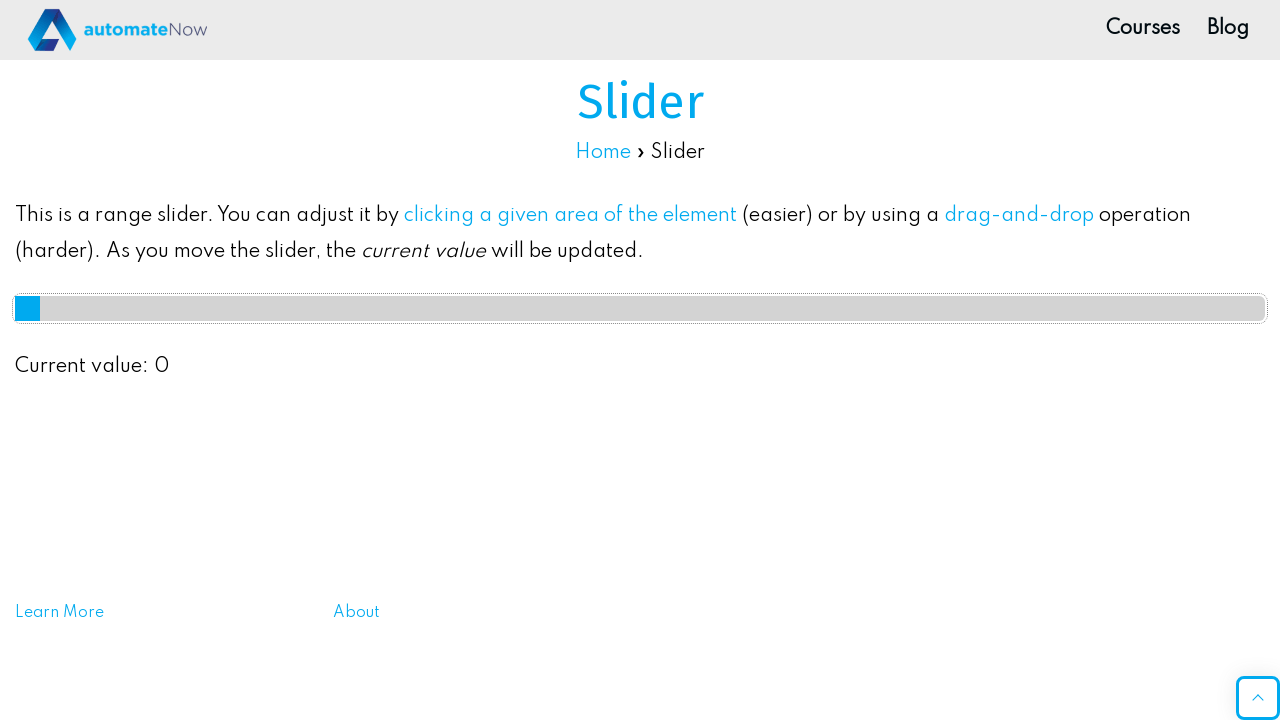

Released mouse button to complete left drag at (-555, 308)
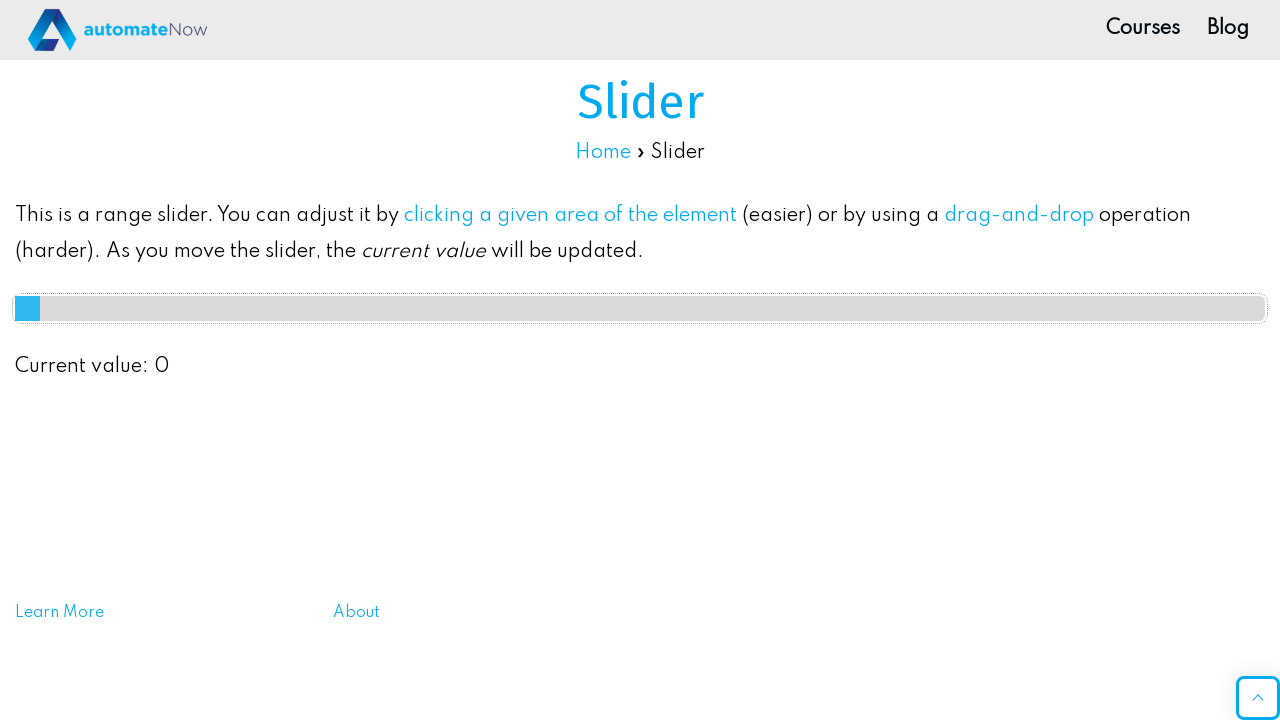

Located slider value display element
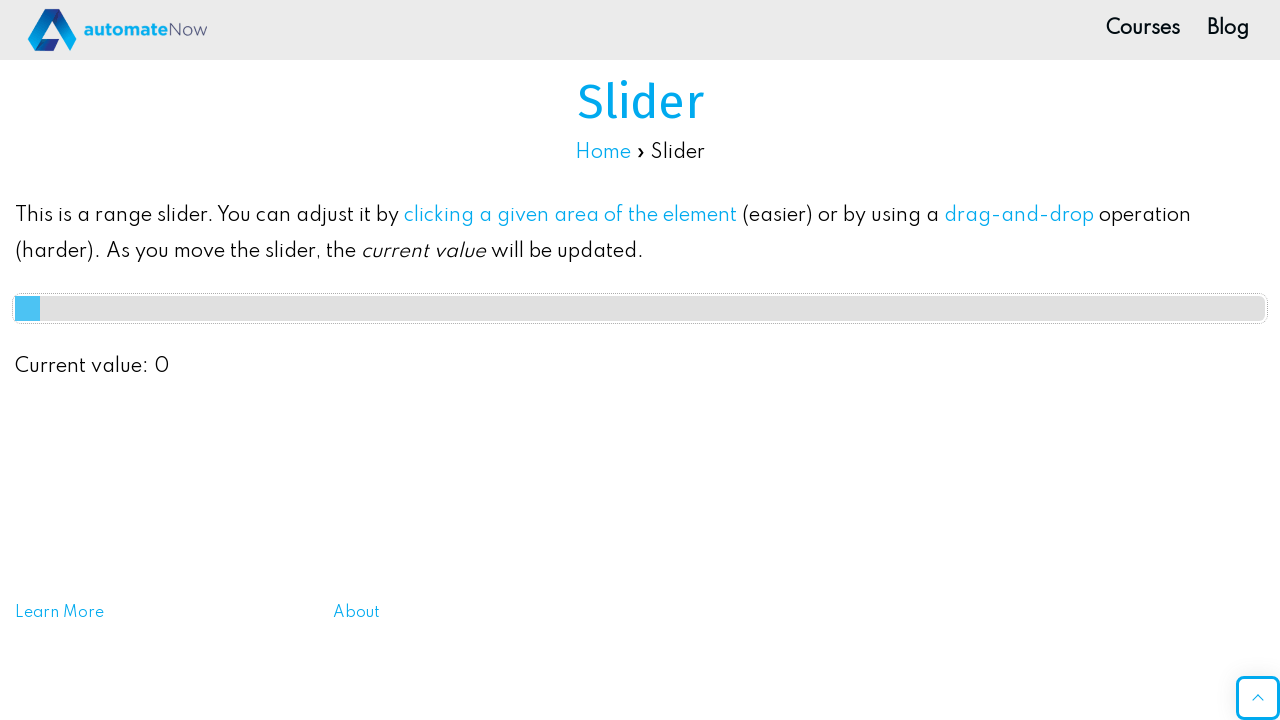

Verified slider value is 0
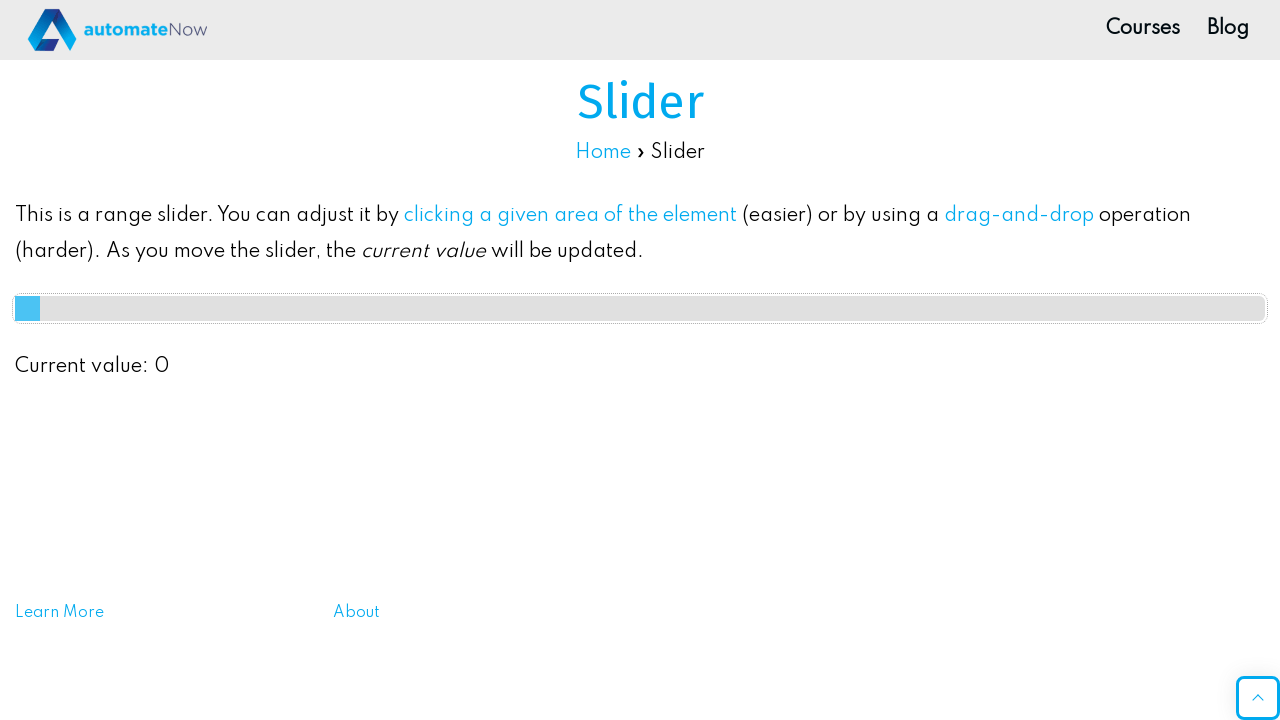

Retrieved updated slider bounding box
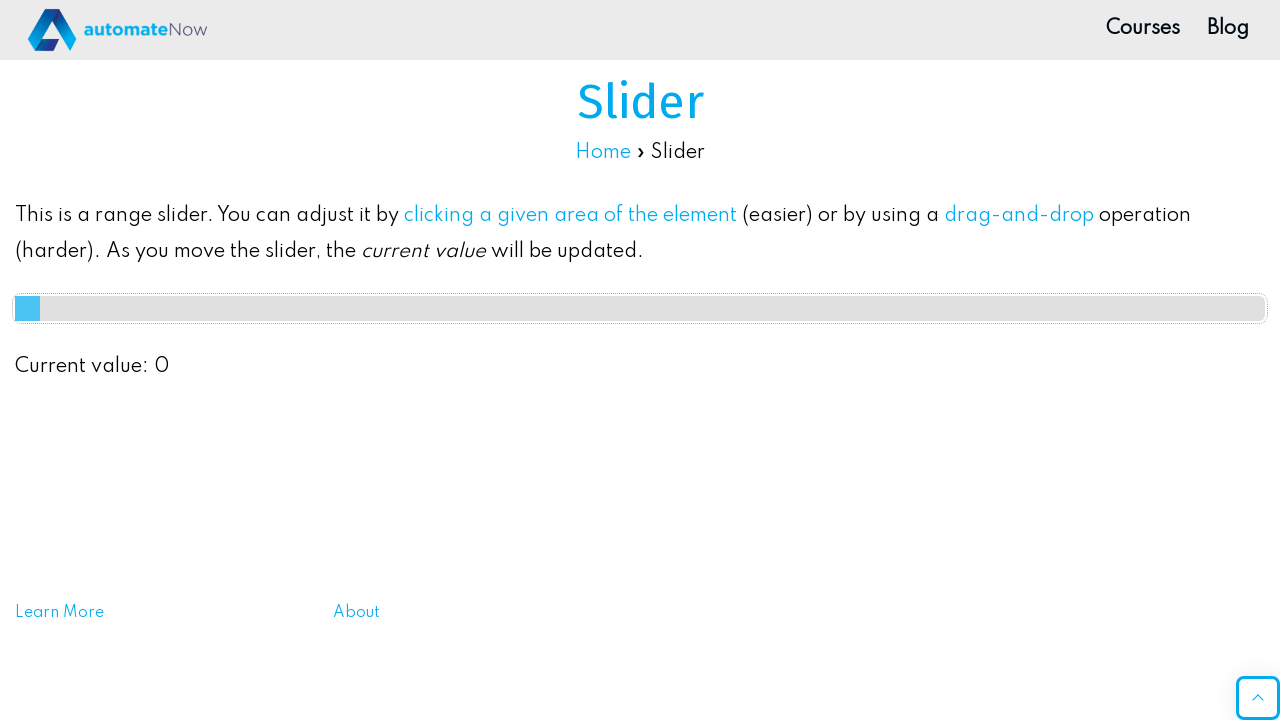

Moved mouse to center of slider for right drag at (640, 308)
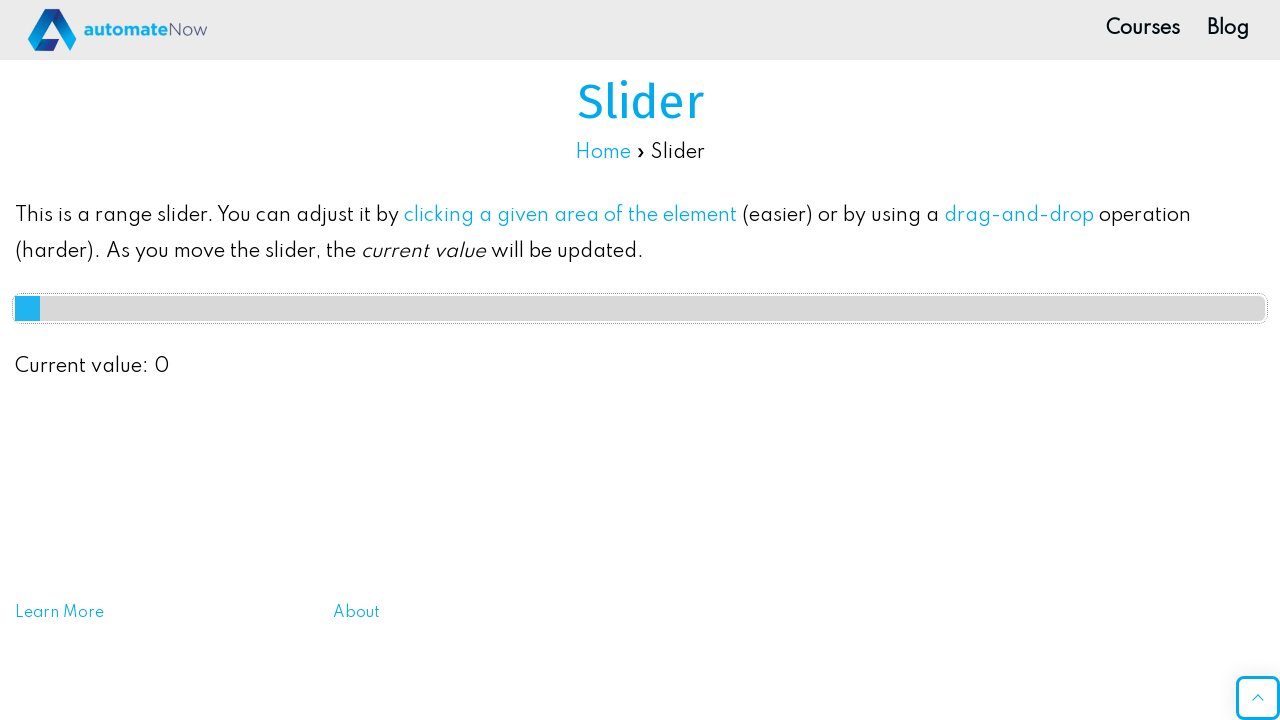

Pressed mouse button down to start right drag at (640, 308)
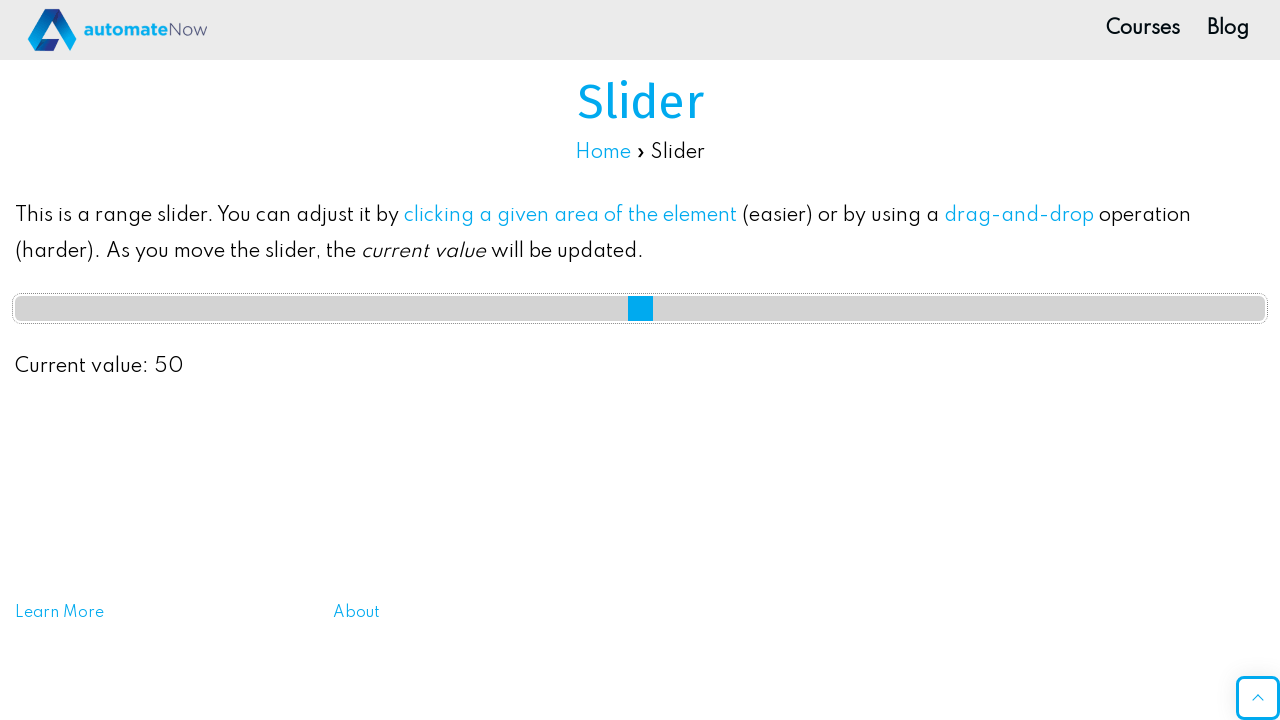

Dragged slider to the right to approximately value 60 at (125, 308)
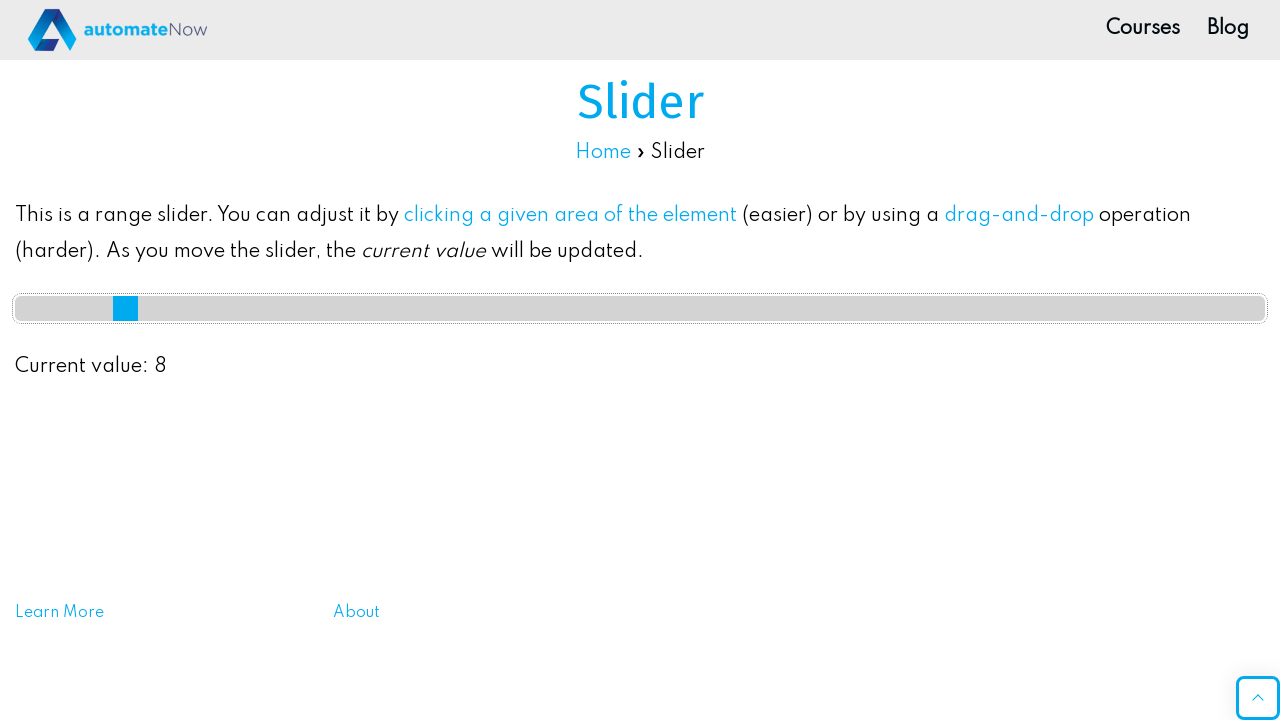

Released mouse button to complete right drag at (125, 308)
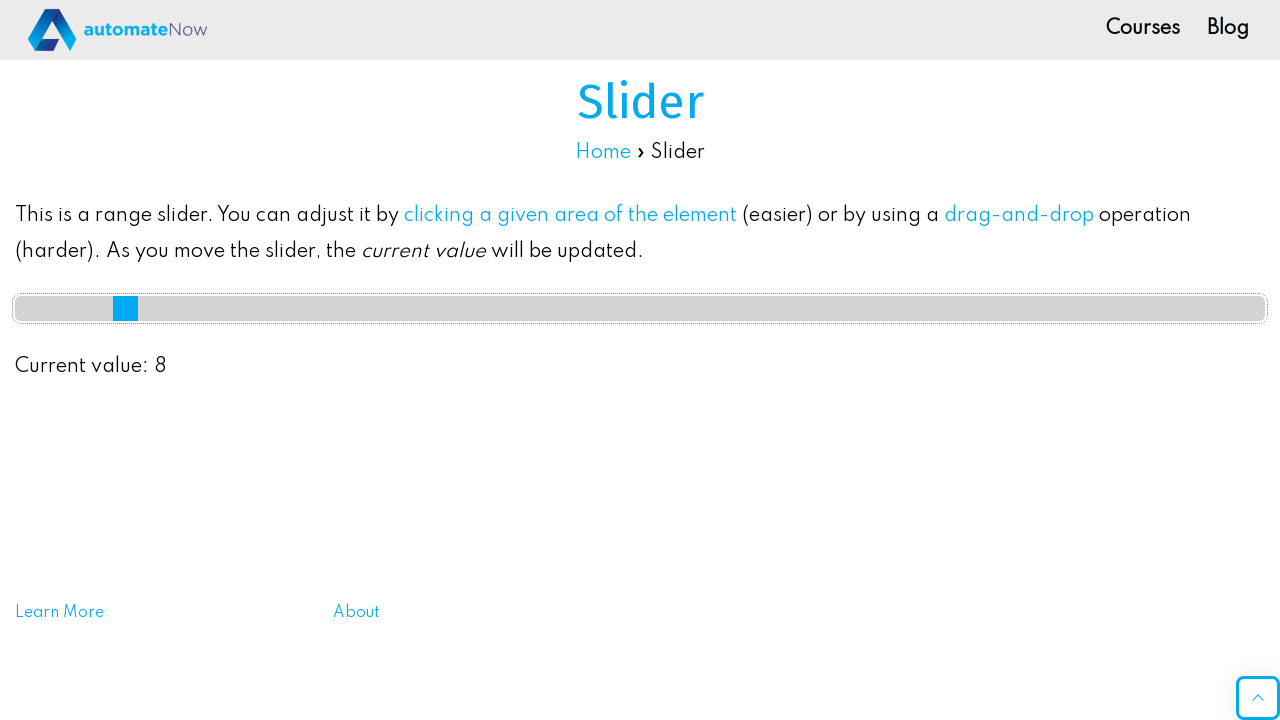

Retrieved current slider value text
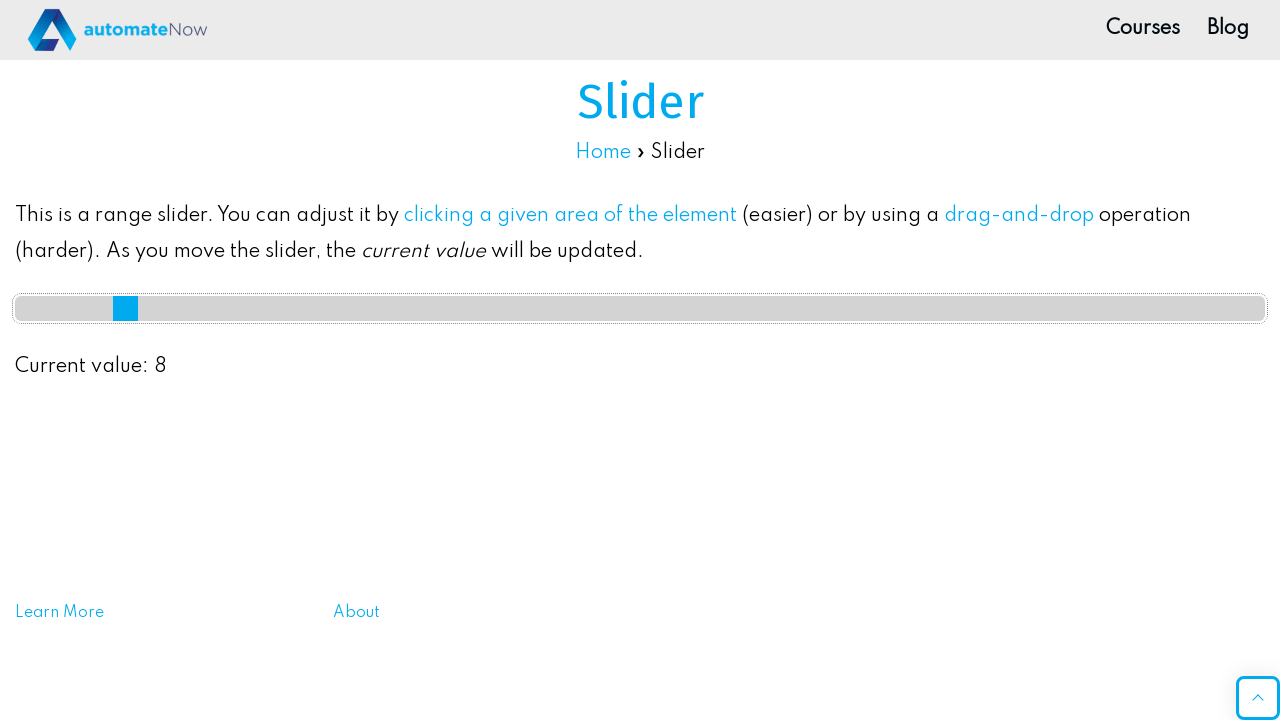

Verified slider value is greater than 0
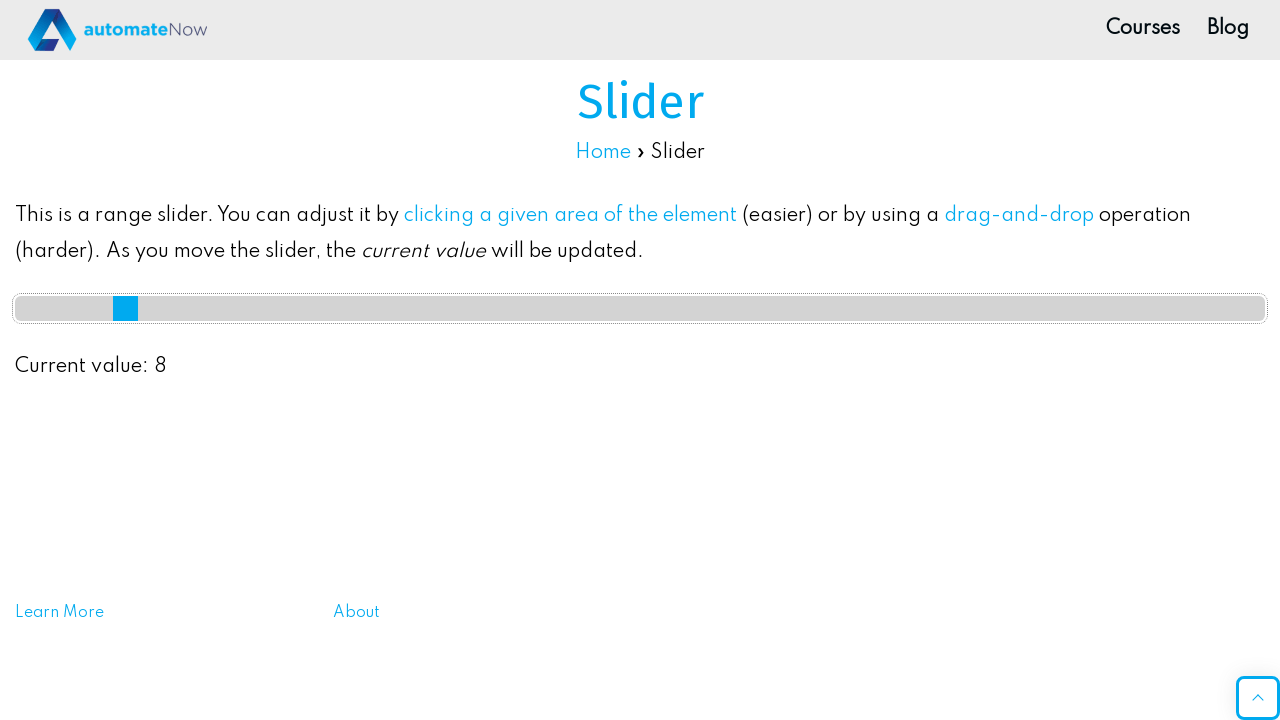

Retrieved slider bounding box for final drag test
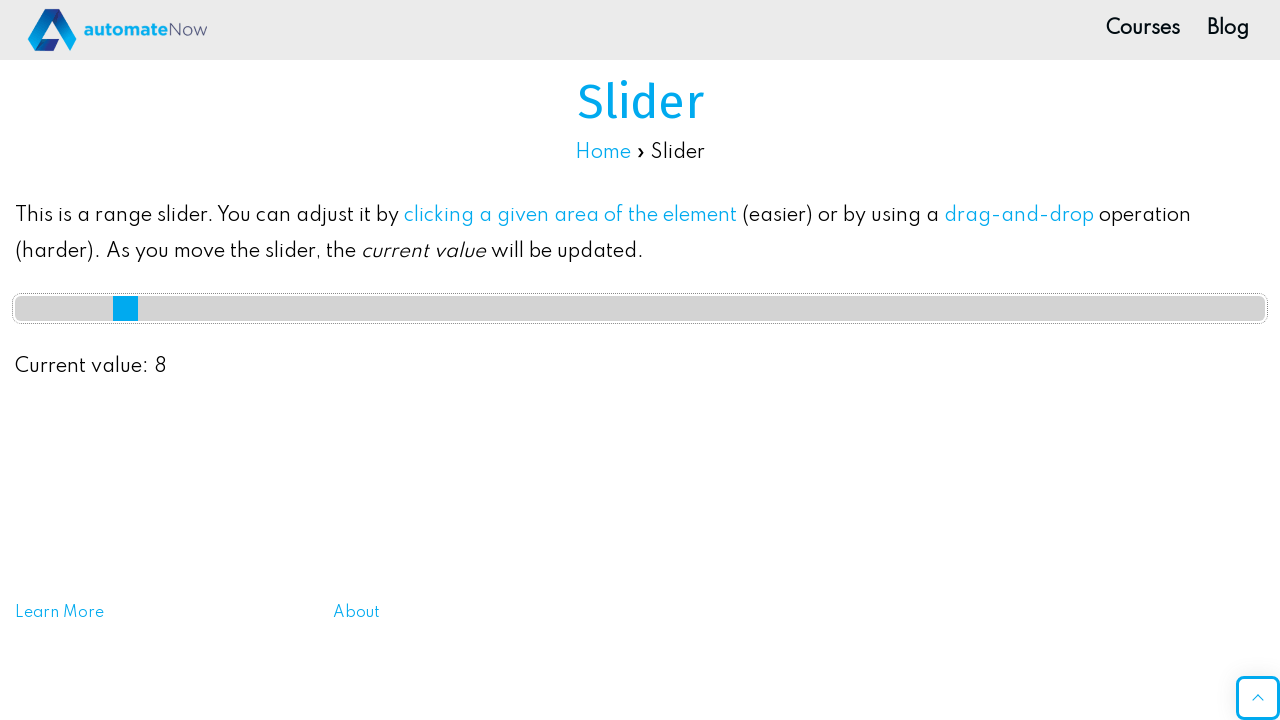

Moved mouse to center of slider for repositioning at (640, 308)
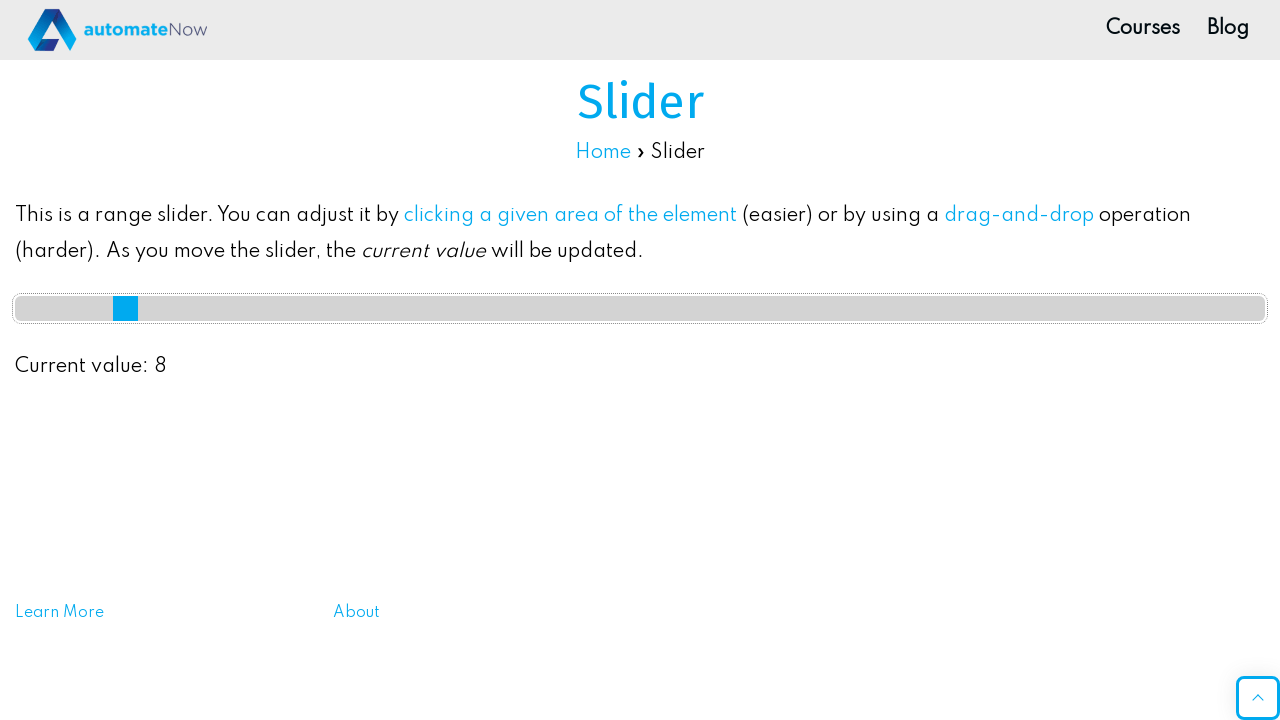

Pressed mouse button down for repositioning drag at (640, 308)
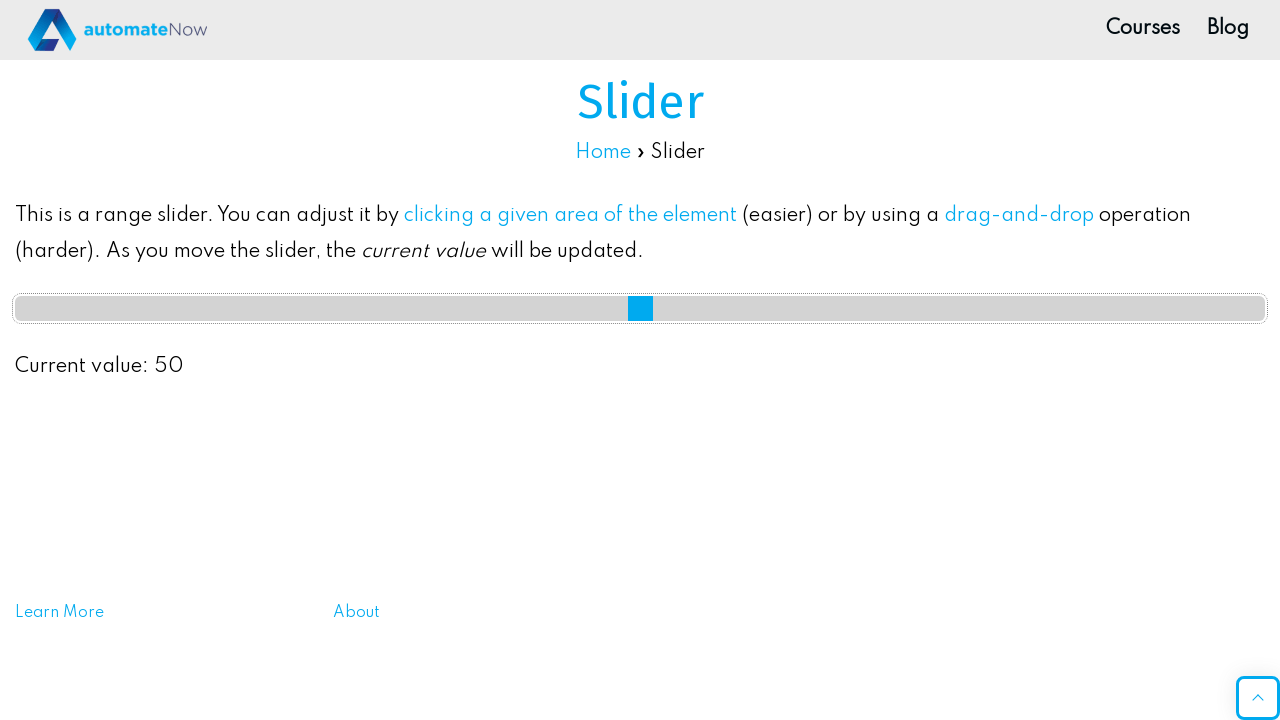

Performed repositioning drag with no horizontal offset at (640, 308)
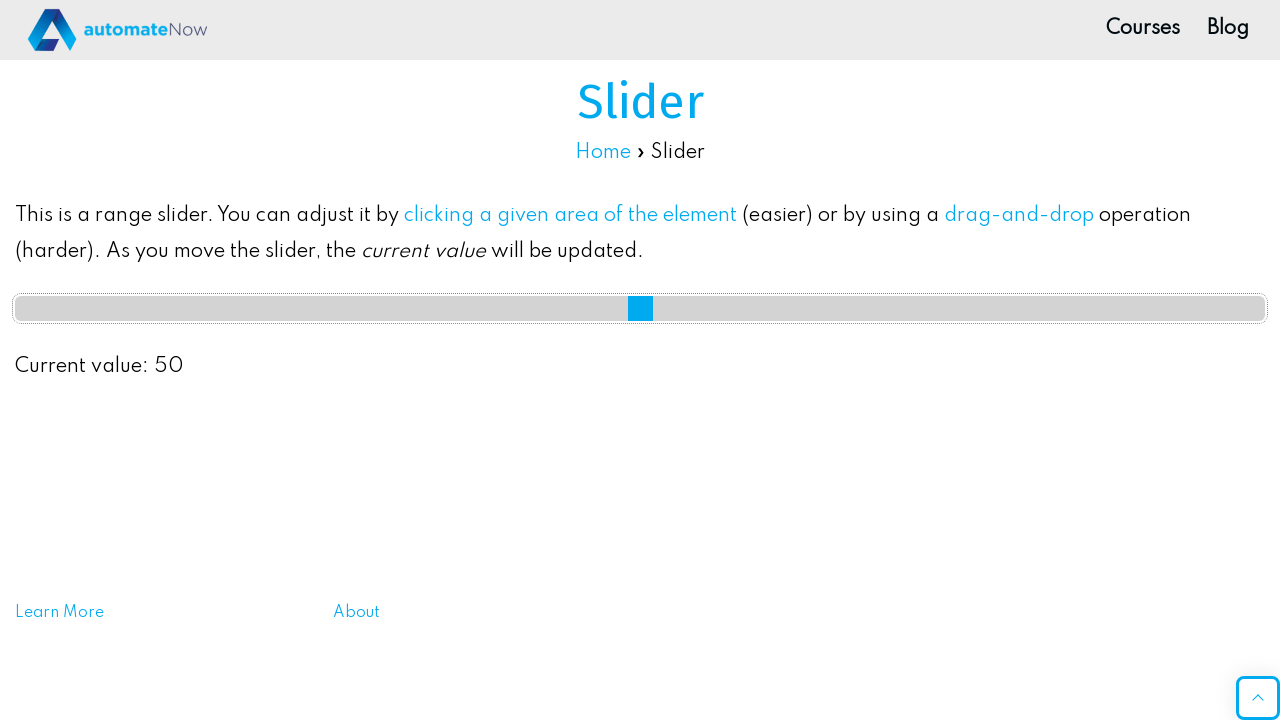

Released mouse button to complete repositioning drag at (640, 308)
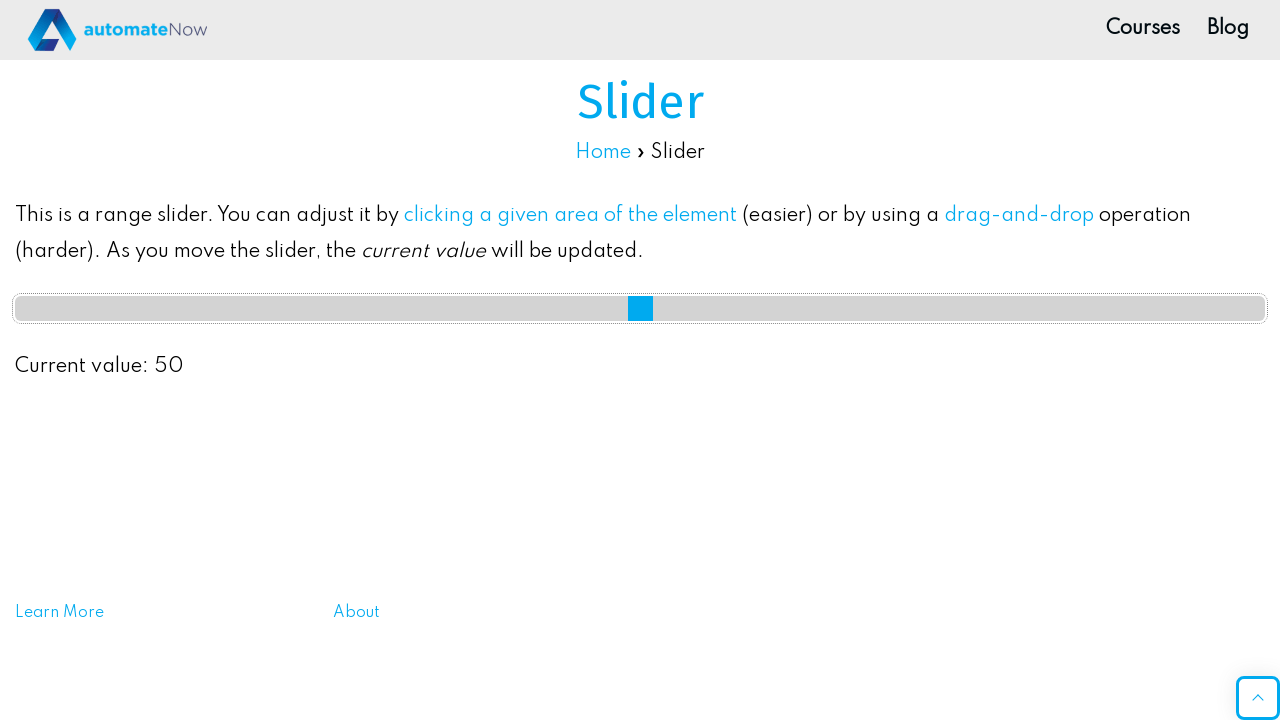

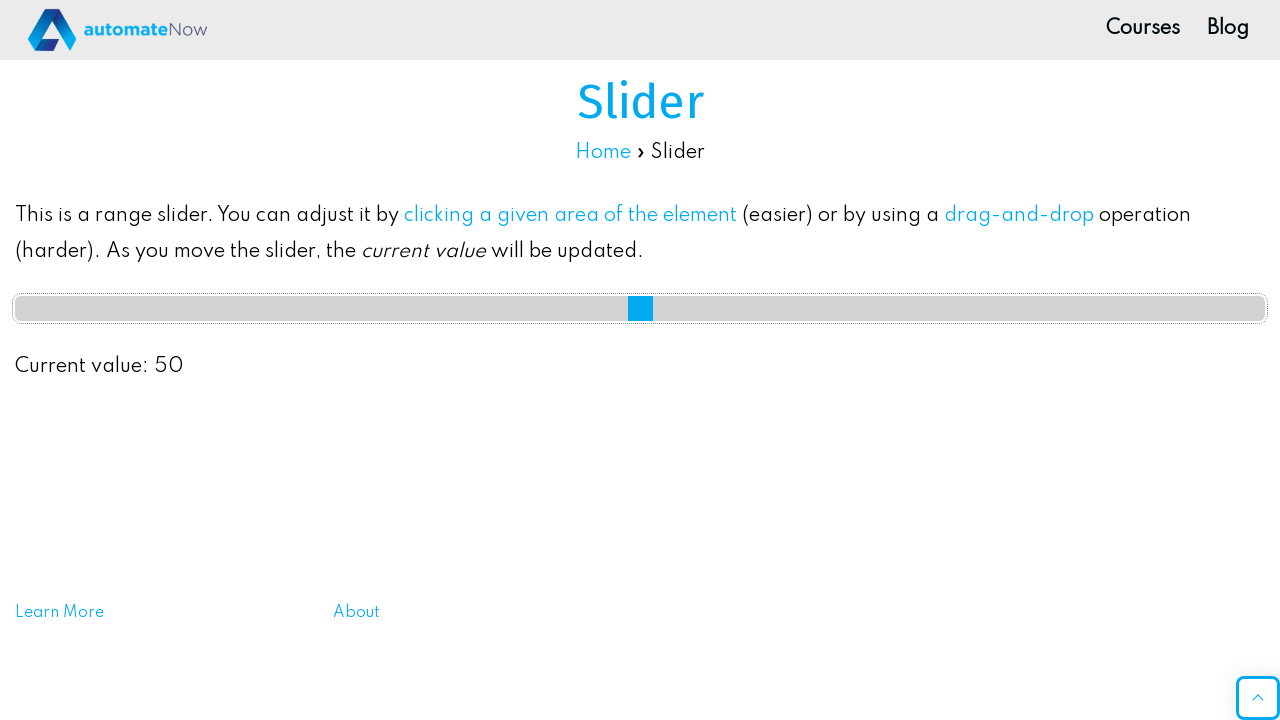